Tests JavaScript prompt dialog handling by clicking on the Textbox tab, triggering a prompt dialog, entering text, and accepting it

Starting URL: https://demo.automationtesting.in/Alerts.html

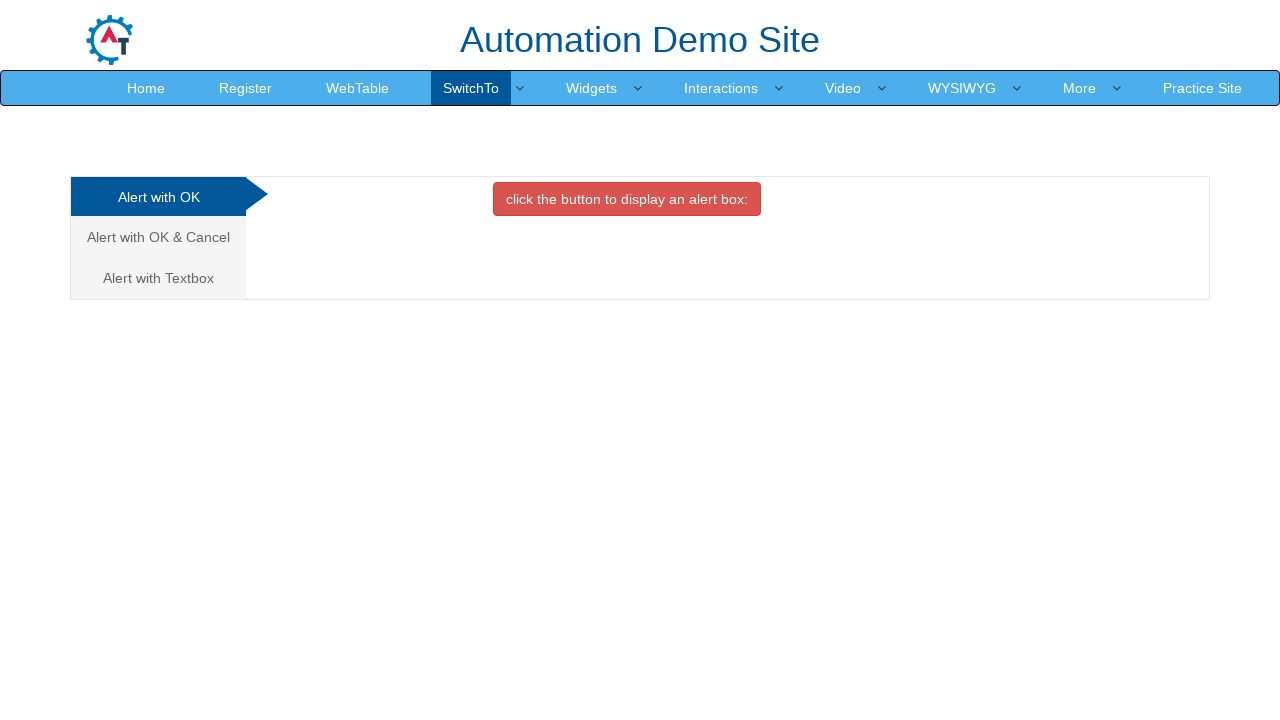

Registered dialog handler for prompt dialogs
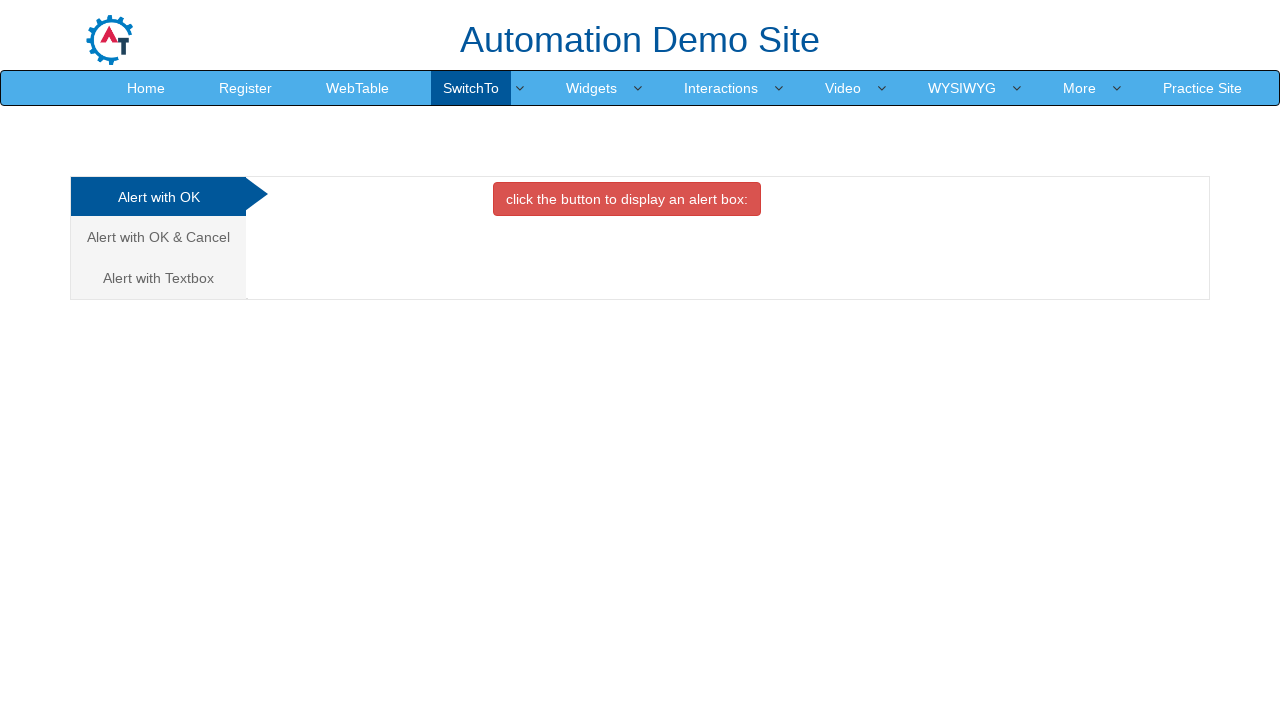

Clicked on Textbox tab to navigate to prompt dialog section
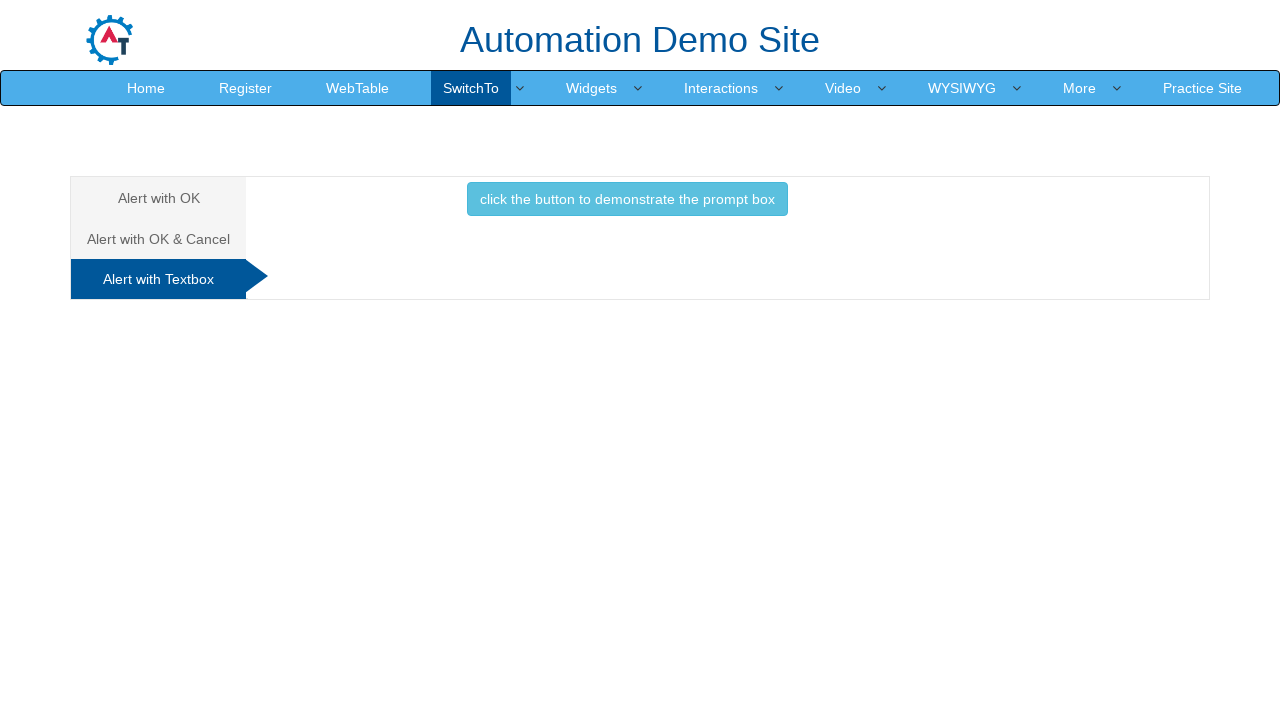

Clicked button to trigger prompt dialog
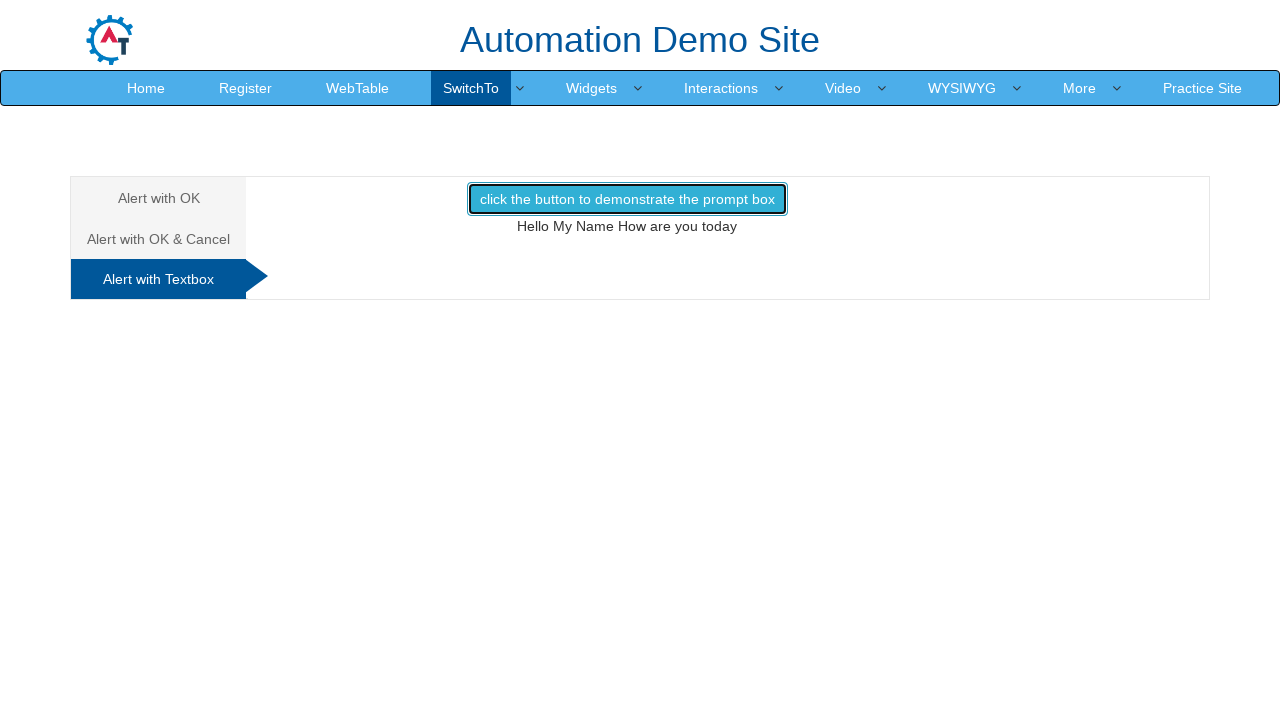

Waited for dialog action to complete
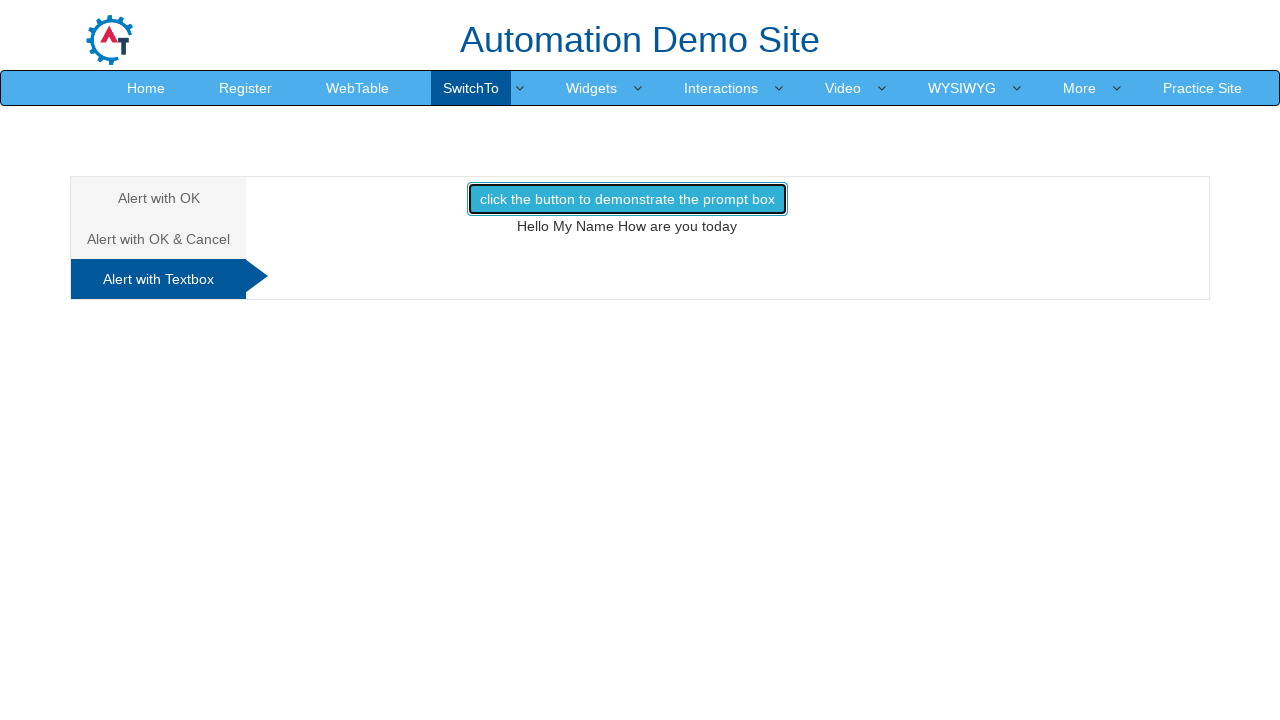

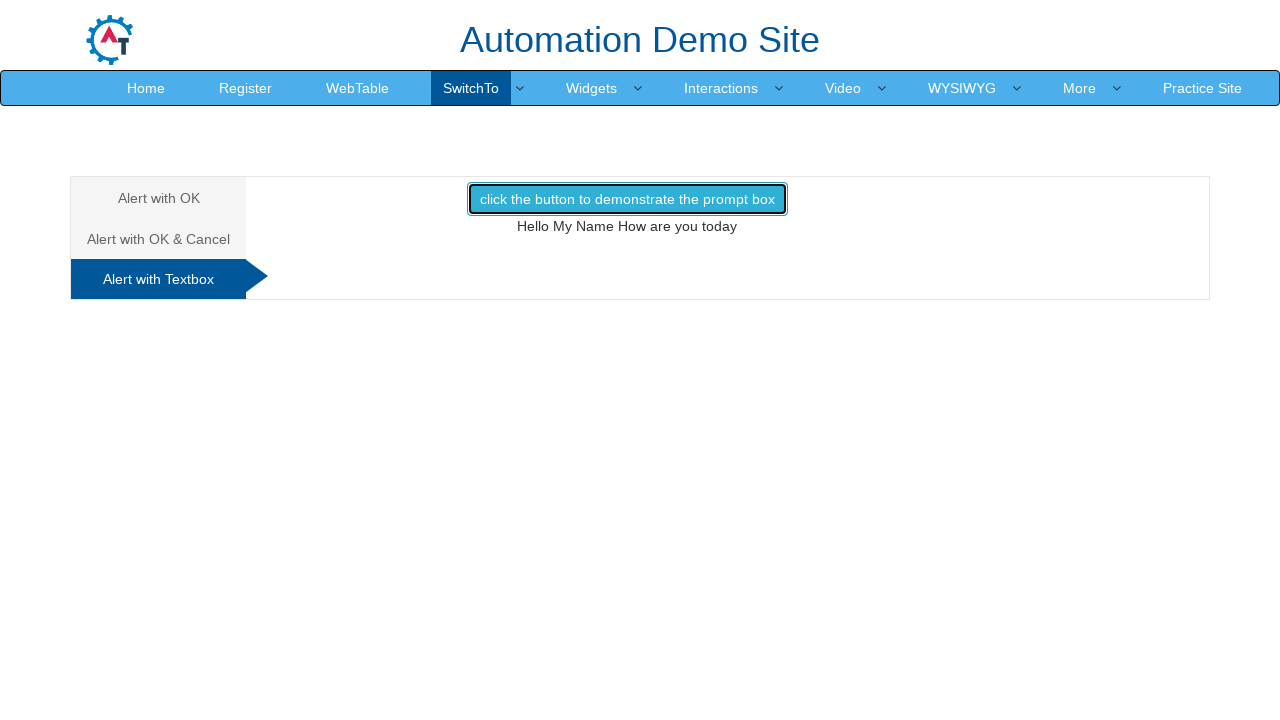